Tests checkbox interaction by clicking on two checkboxes only if they are not already selected

Starting URL: https://the-internet.herokuapp.com/checkboxes

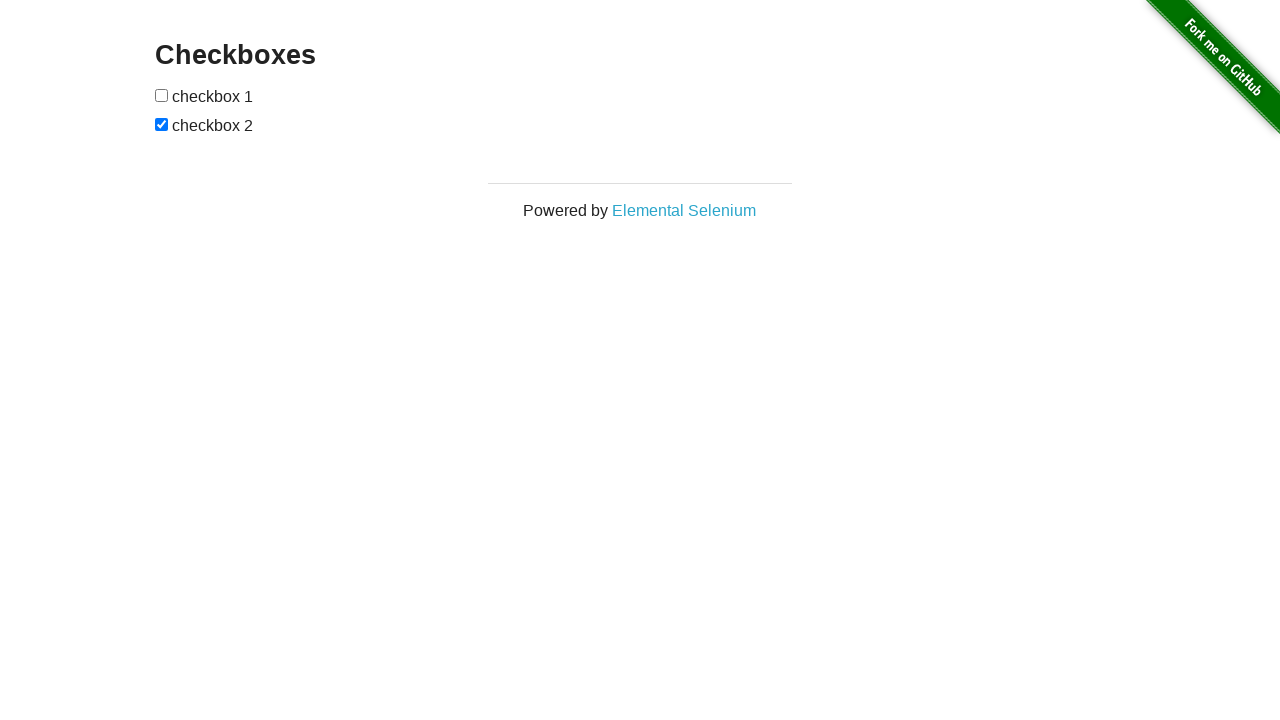

Navigated to checkbox test page
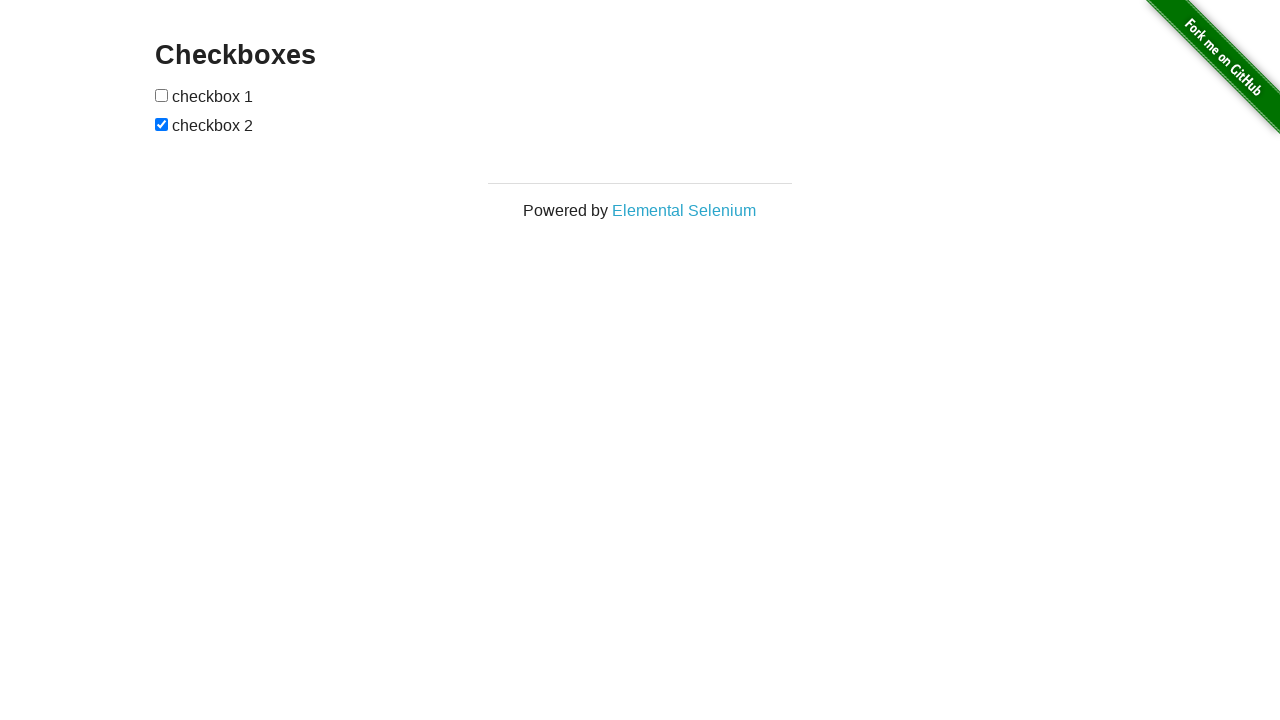

Located first checkbox element
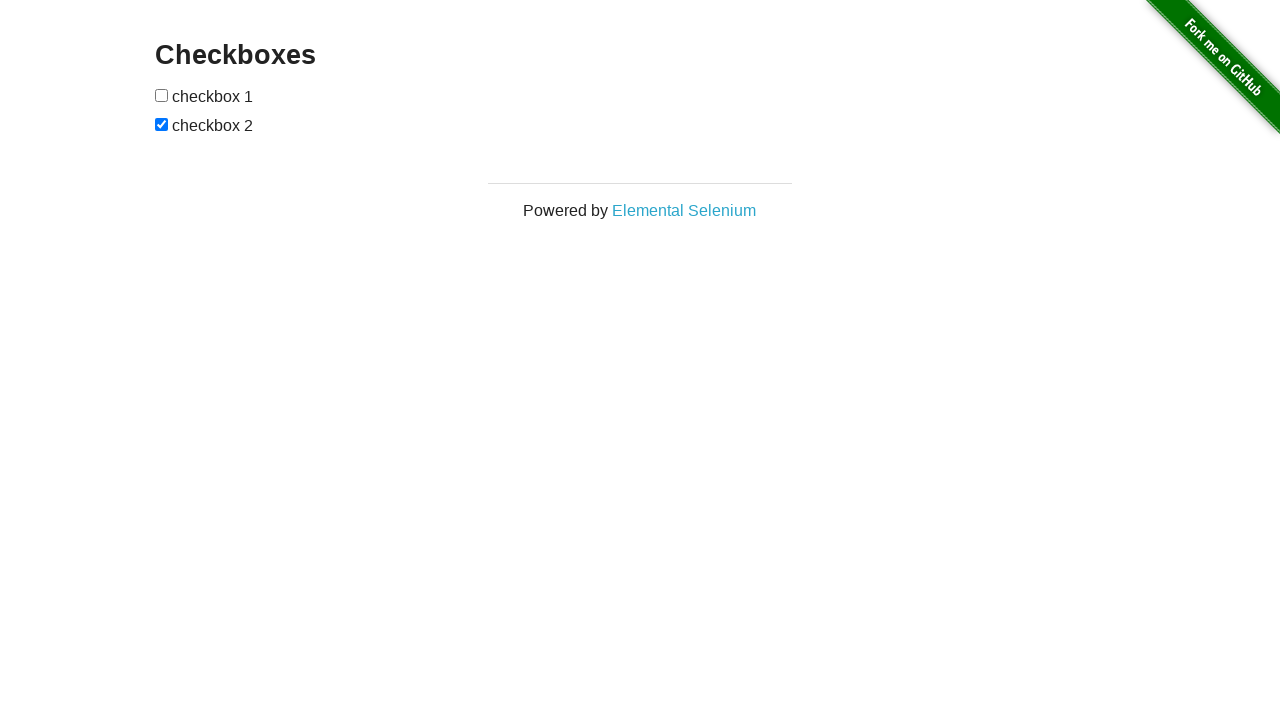

Located second checkbox element
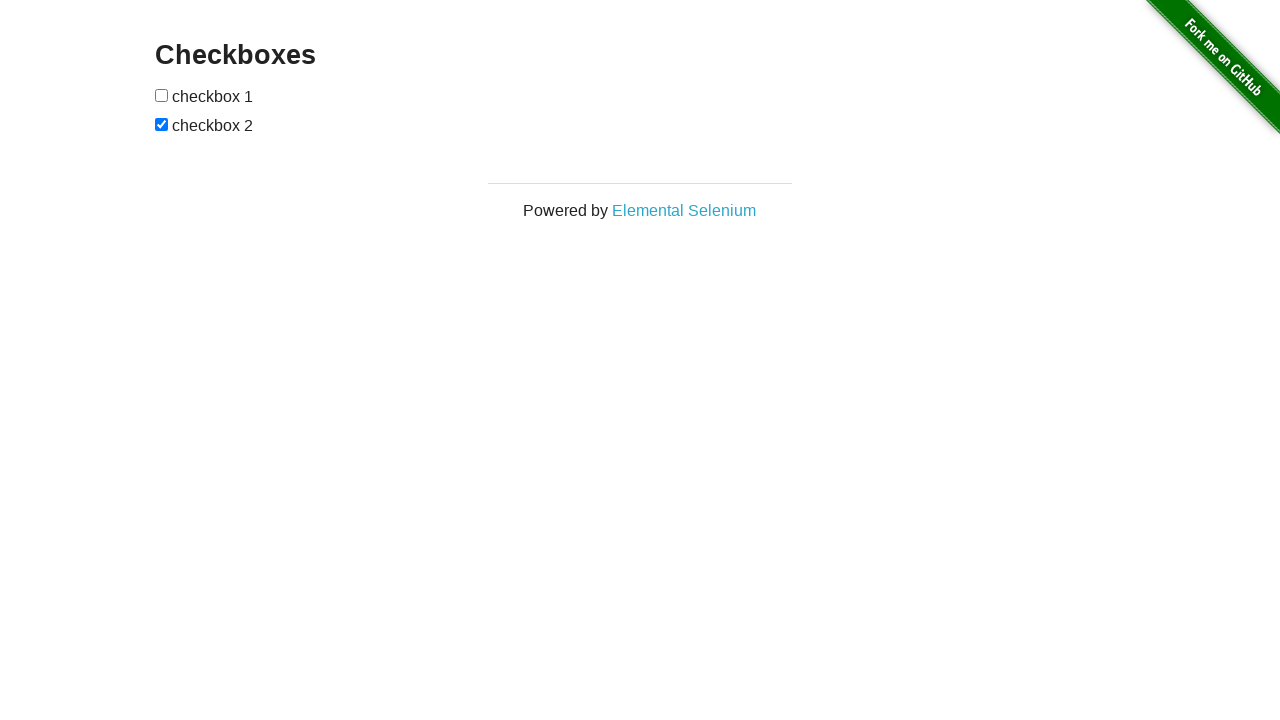

Checked first checkbox status: unchecked
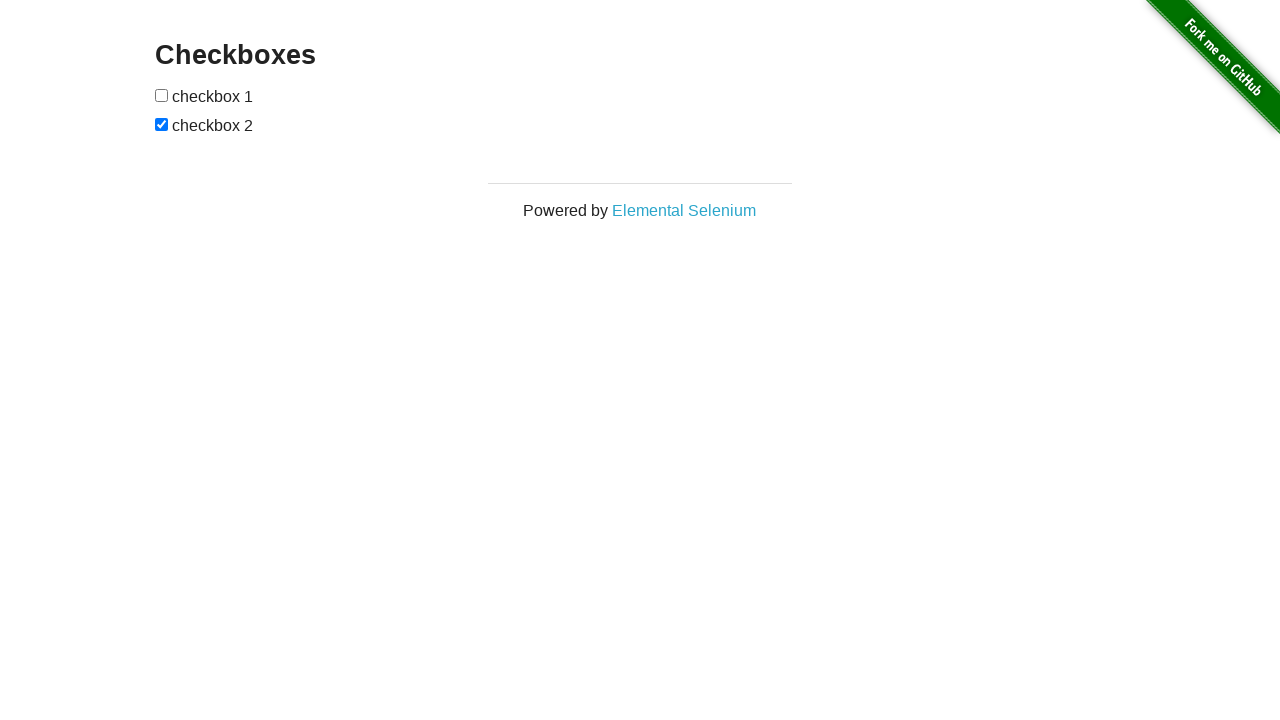

Clicked first checkbox to select it at (162, 95) on (//input[@type='checkbox'])[1]
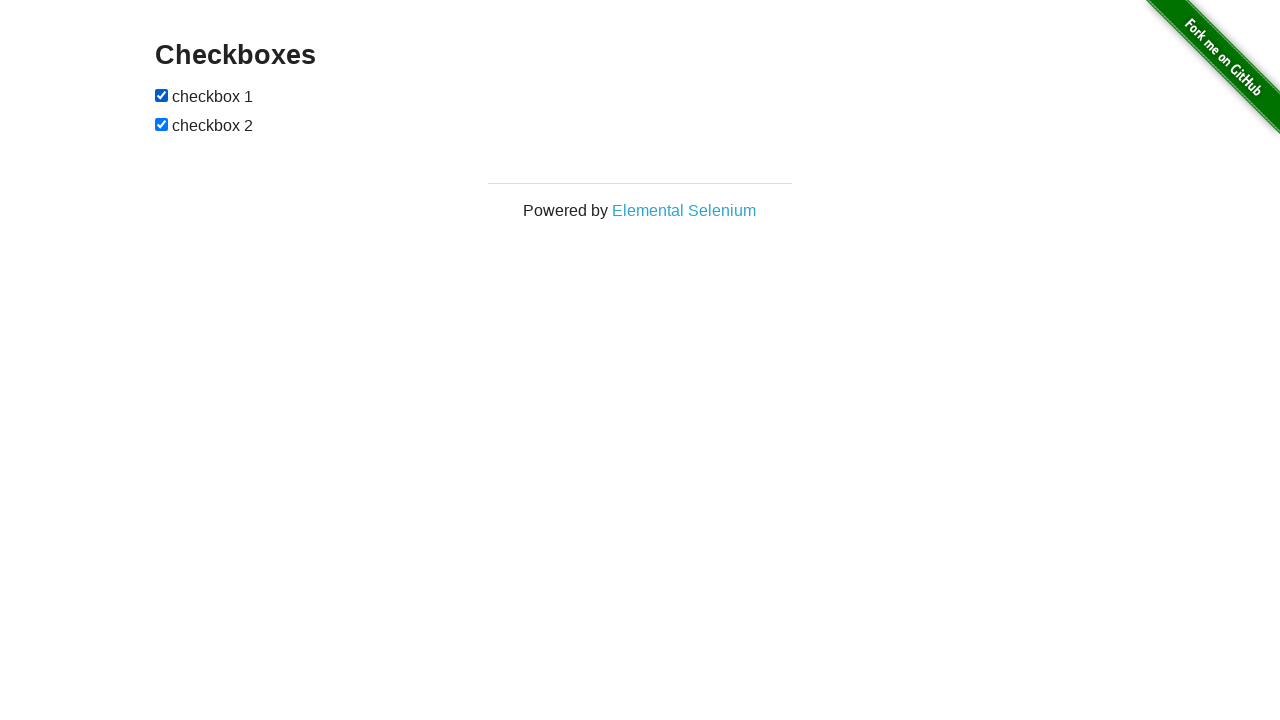

Second checkbox already checked, skipping click
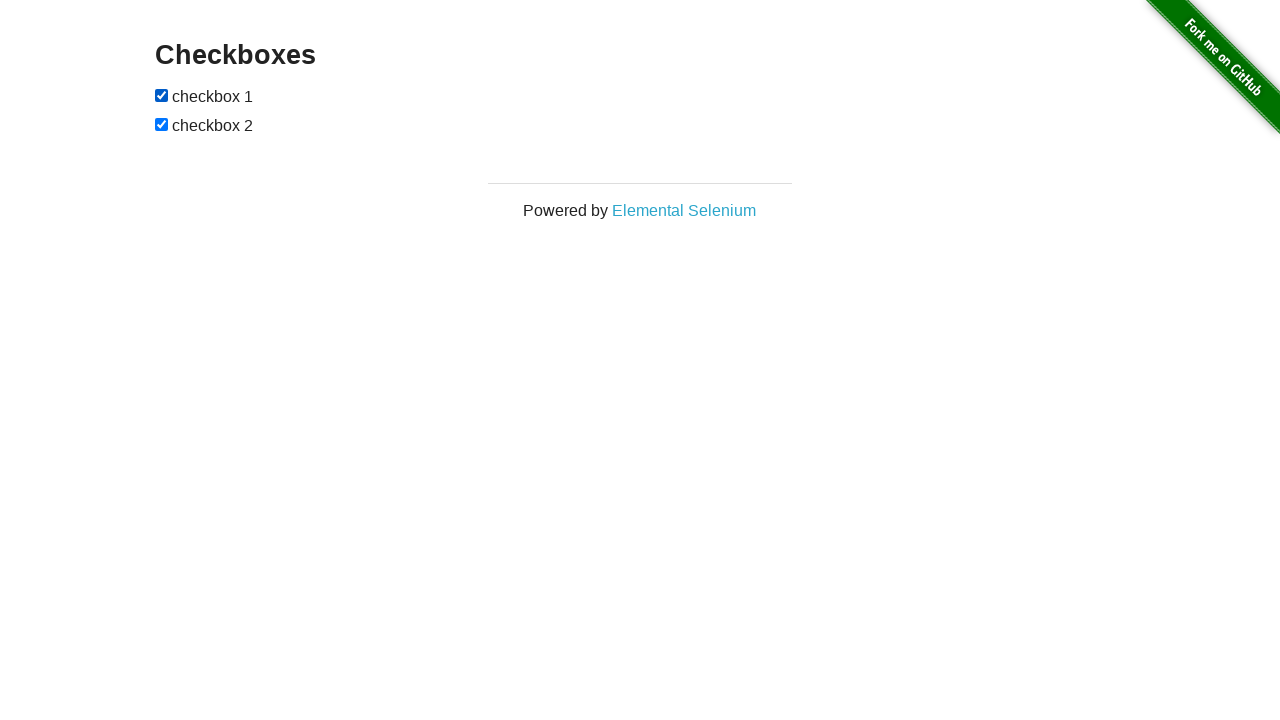

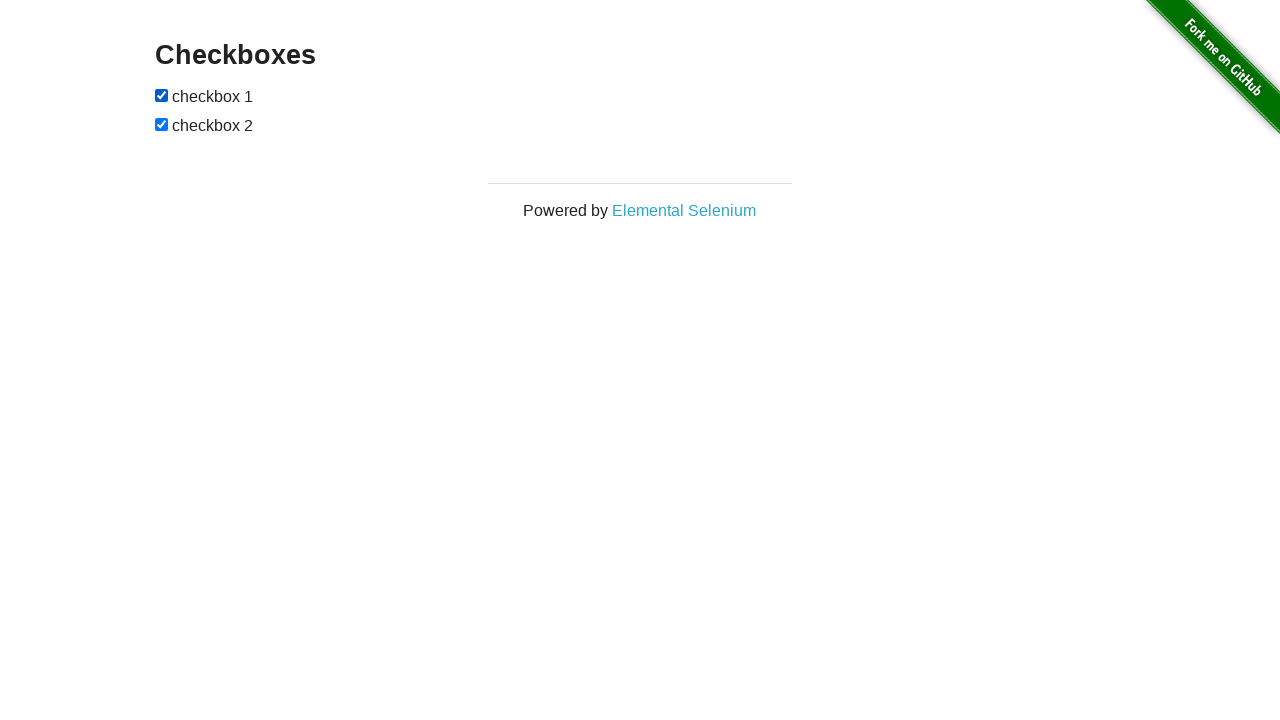